Tests multiple selection dropdown by opening it and selecting multiple options (Electronics & Computers, Health & Beauty)

Starting URL: https://demo.mobiscroll.com/select/multiple-select

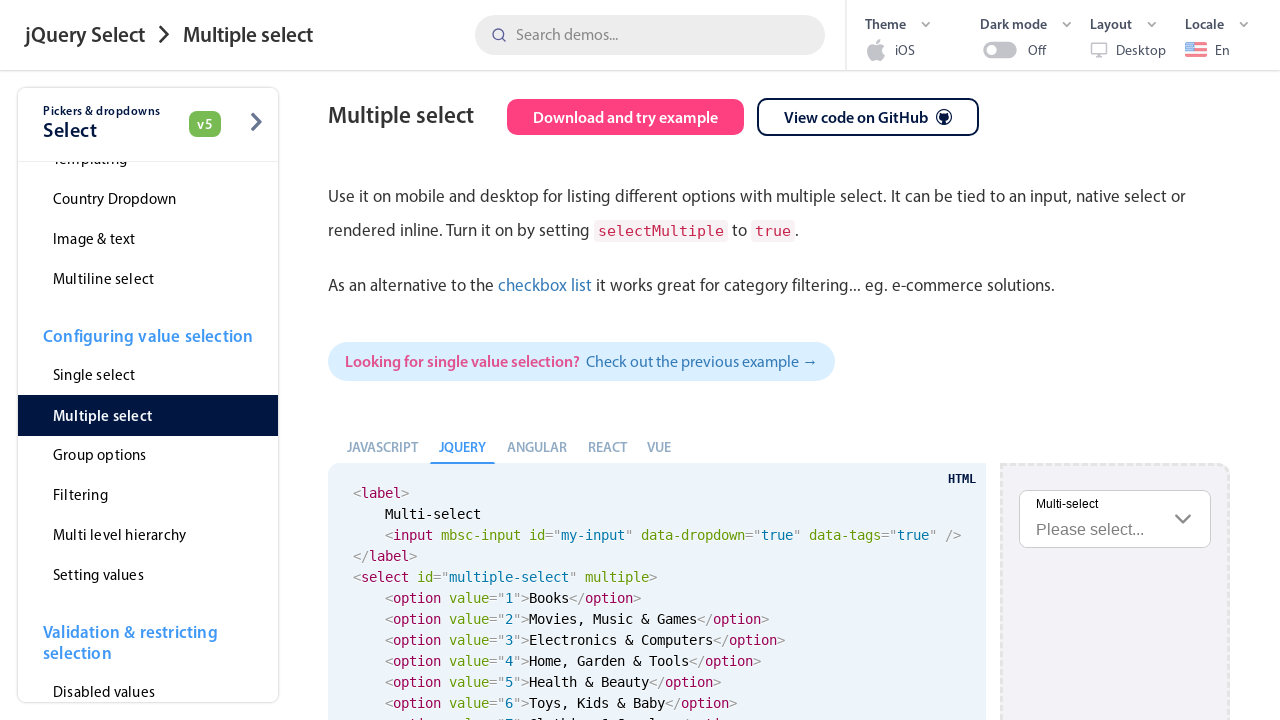

Clicked to open the multiple select dropdown at (1115, 519) on #multiple-select-input
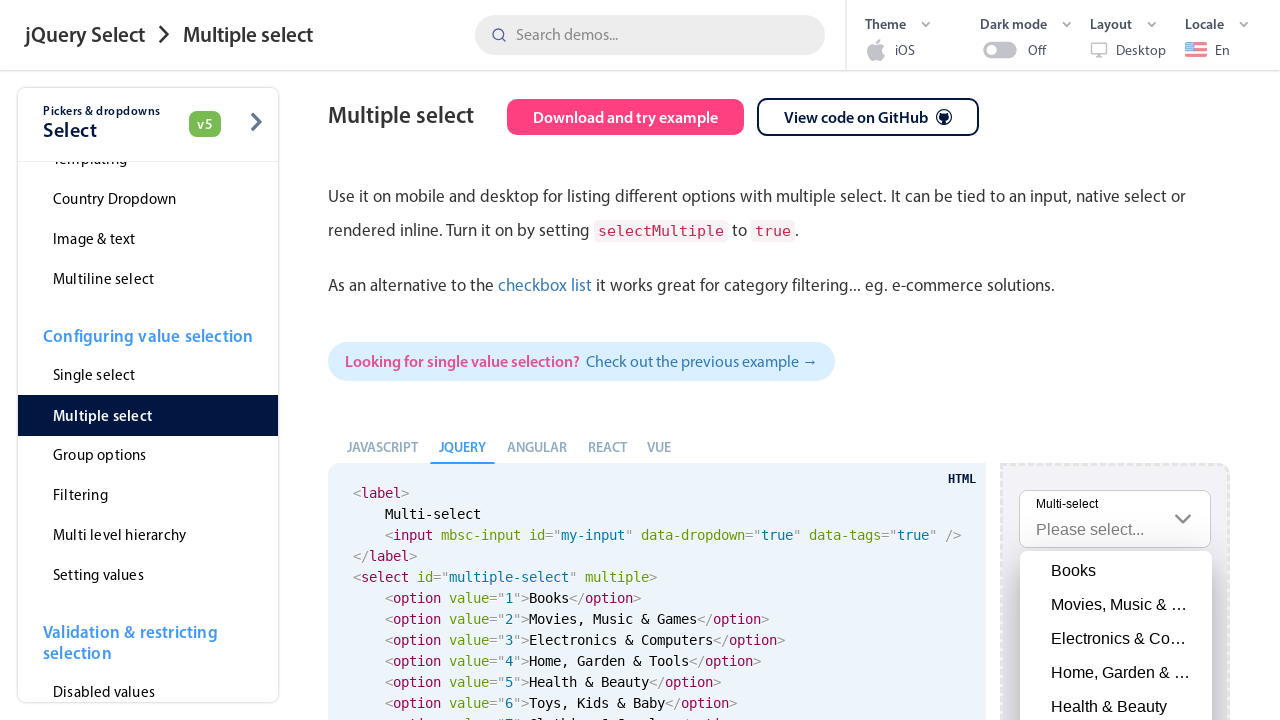

Selected 'Electronics & Computers' option from dropdown at (1116, 639) on div.mbsc-scroller-wheel-item.mbsc-ios.mbsc-ltr.mbsc-wheel-item-checkmark.mbsc-wh
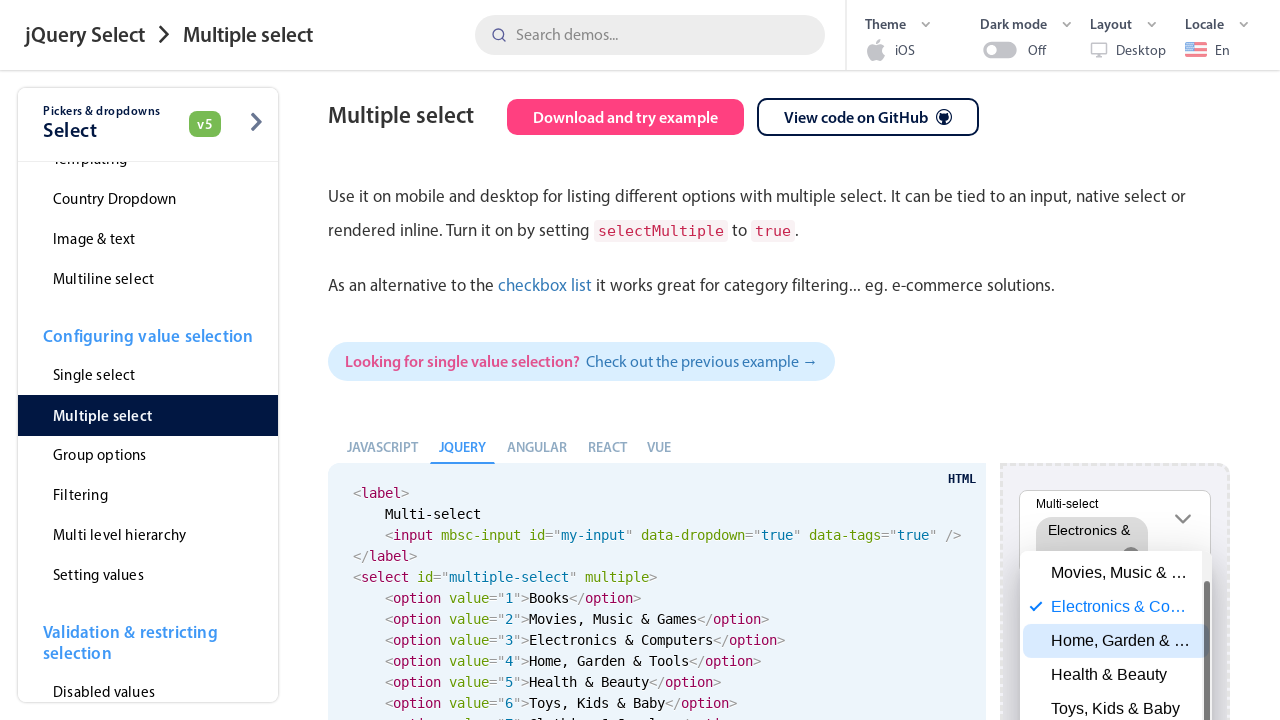

Selected 'Health & Beauty' option from dropdown at (1116, 673) on div.mbsc-scroller-wheel-item.mbsc-ios.mbsc-ltr.mbsc-wheel-item-checkmark.mbsc-wh
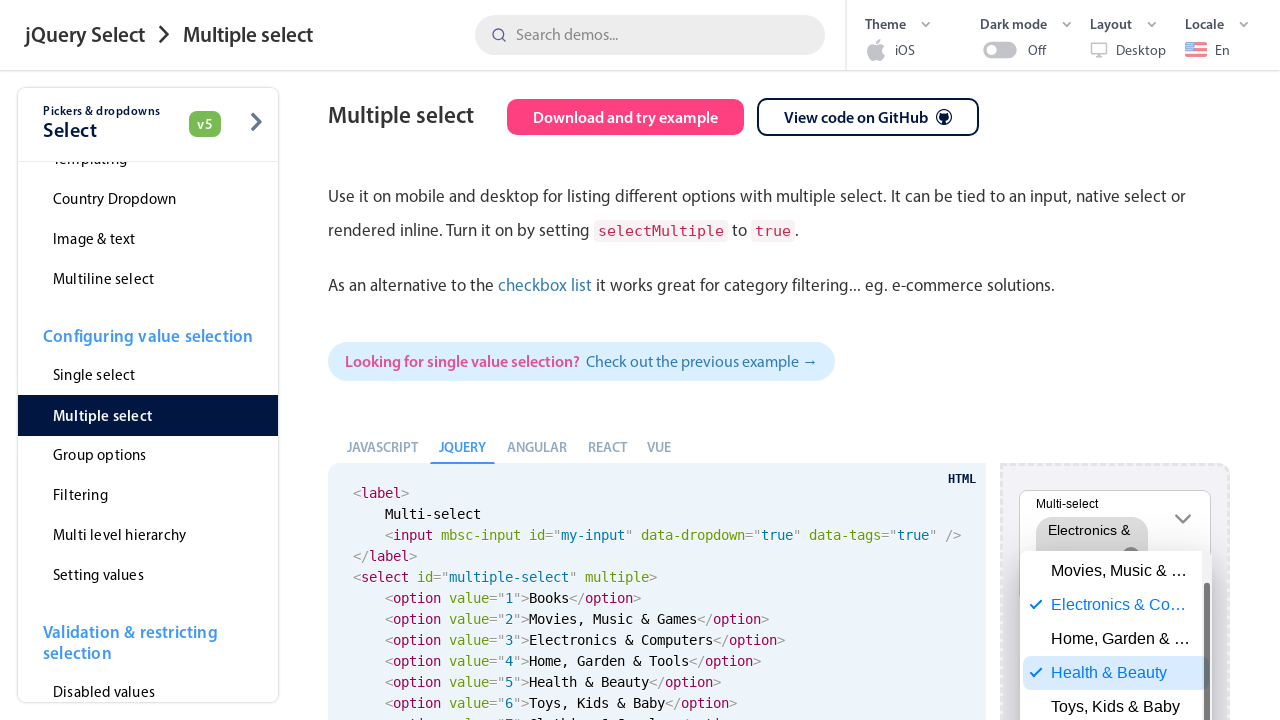

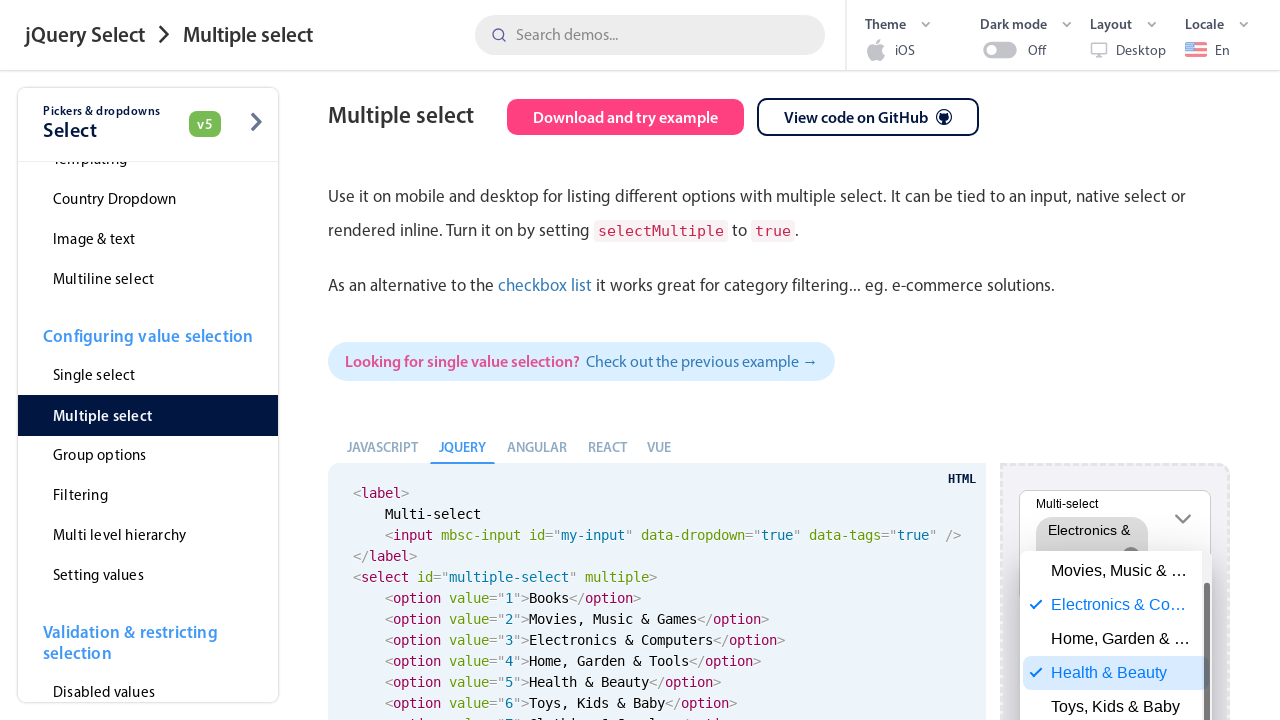